Tests navigation to Java documentation by clicking Get Started, hovering over Node.js dropdown, selecting Java, and verifying the Java-specific content is displayed

Starting URL: https://playwright.dev/

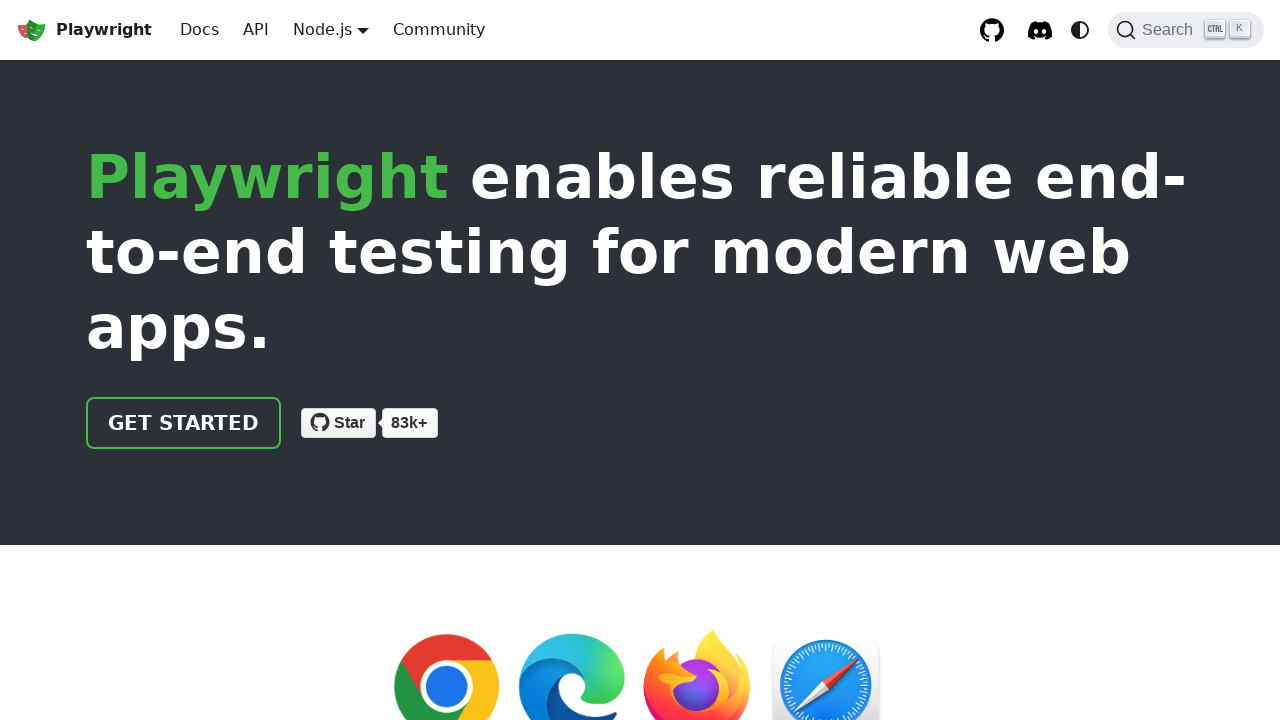

Clicked 'Get started' button to navigate to documentation at (184, 423) on internal:role=link[name="Get started"i]
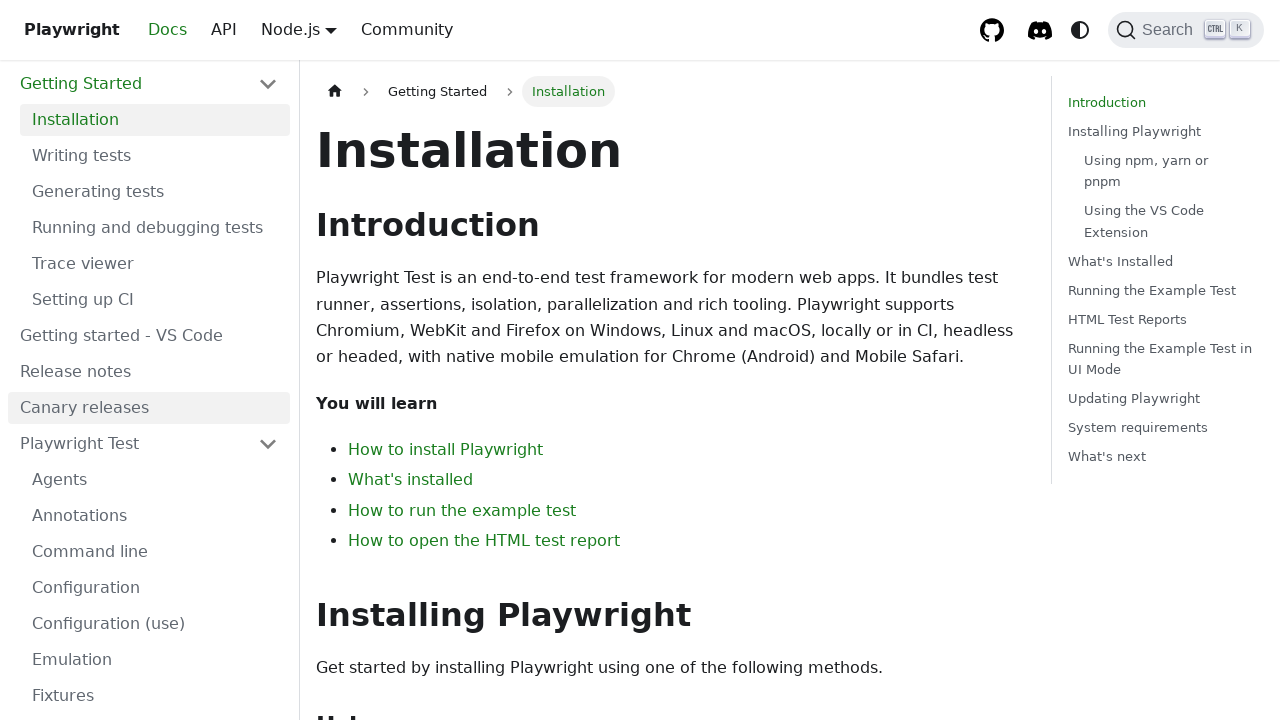

Hovered over Node.js dropdown button to reveal language options at (322, 29) on internal:role=button[name="Node.js"i]
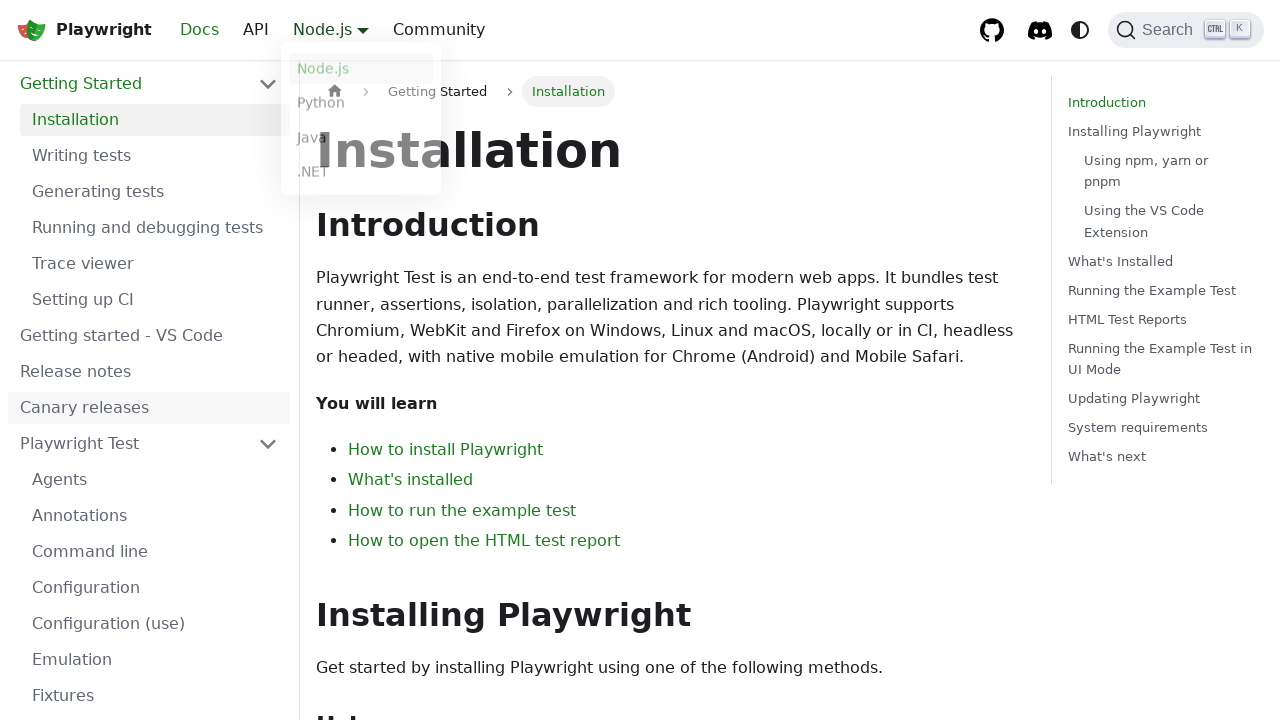

Clicked Java option from the language dropdown menu at (361, 142) on internal:label="Main"s >> internal:text="Java"i
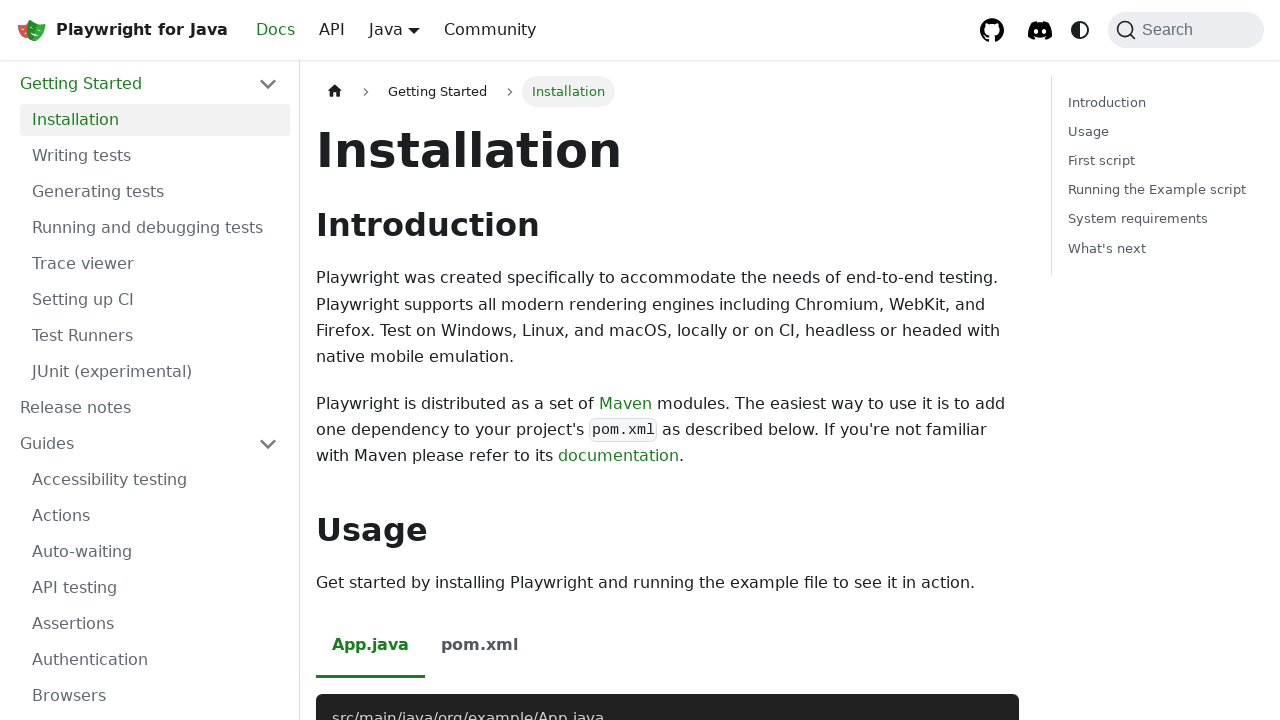

Verified that the URL contains 'java' for Java documentation page
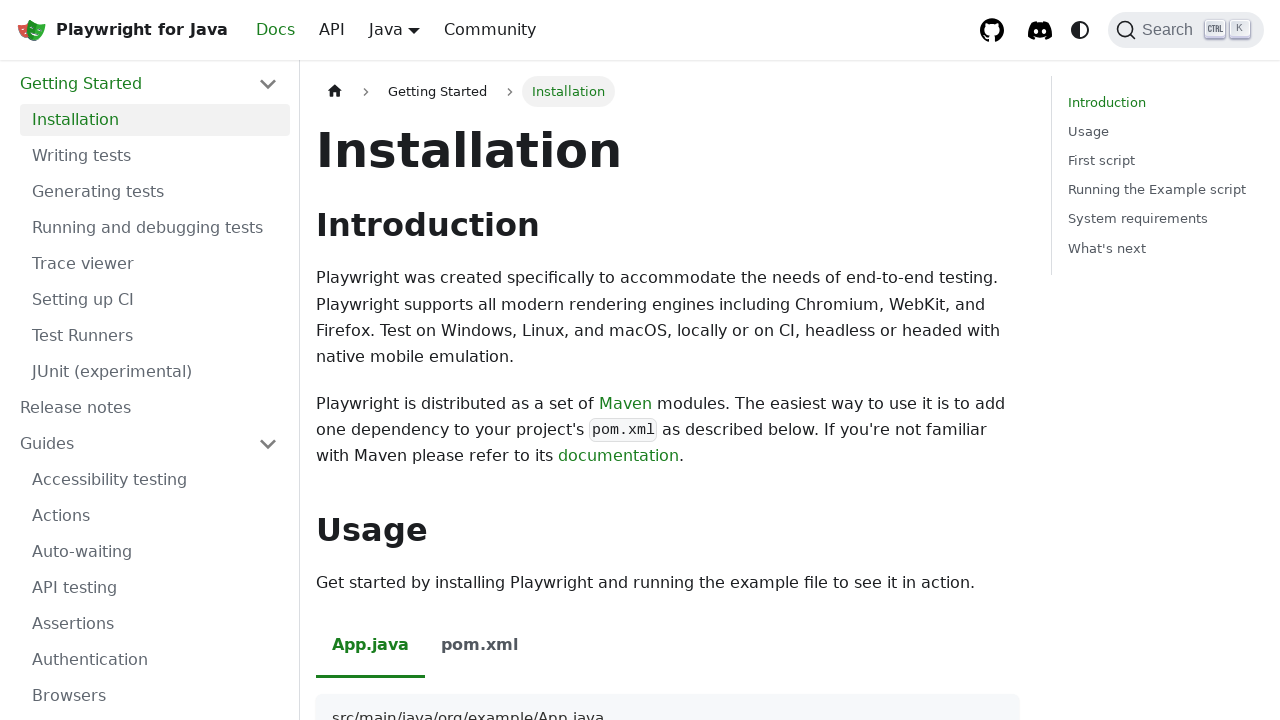

Verified that 'Installing Playwright' text is not visible (Node.js specific content hidden)
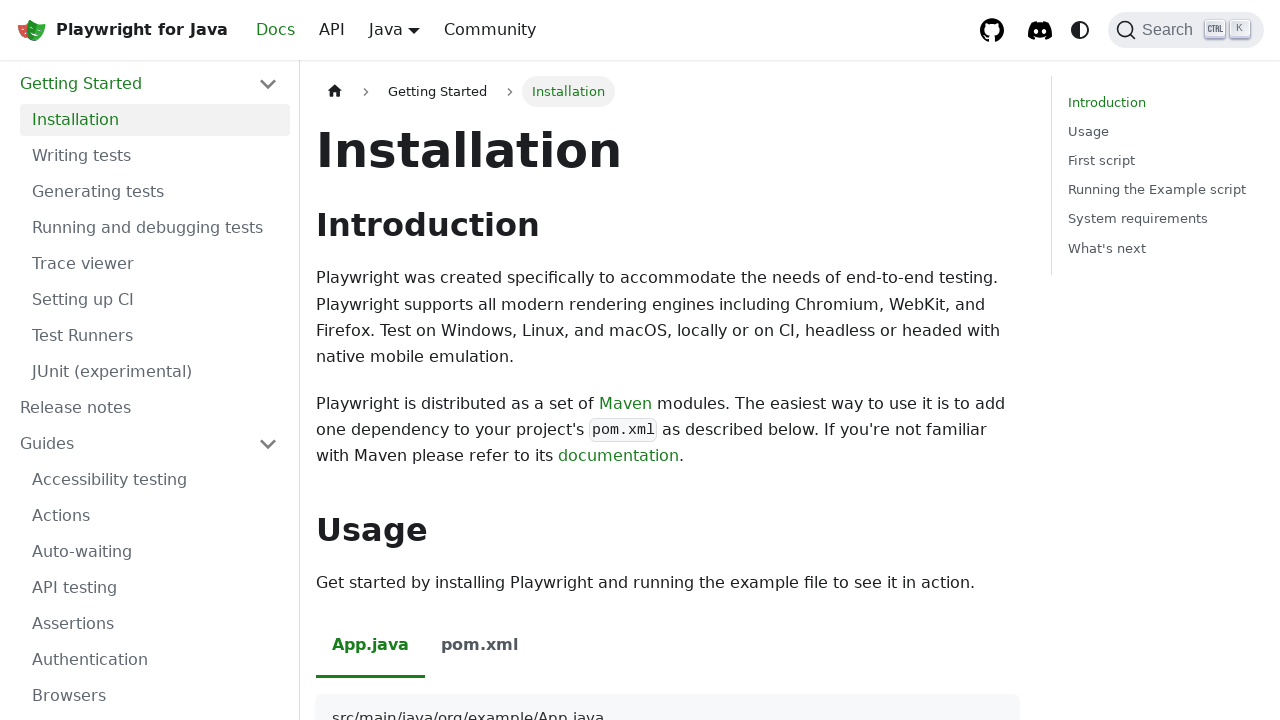

Verified that Java-specific content 'Playwright is distributed as a set of' is visible
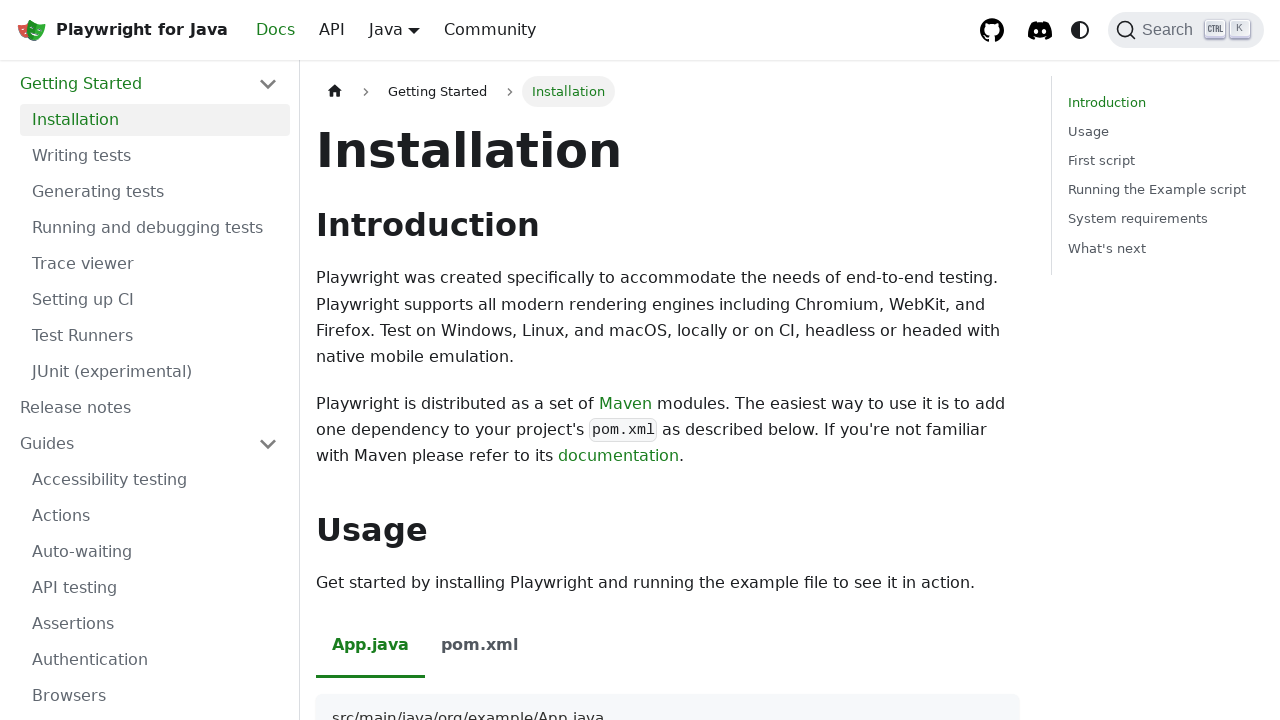

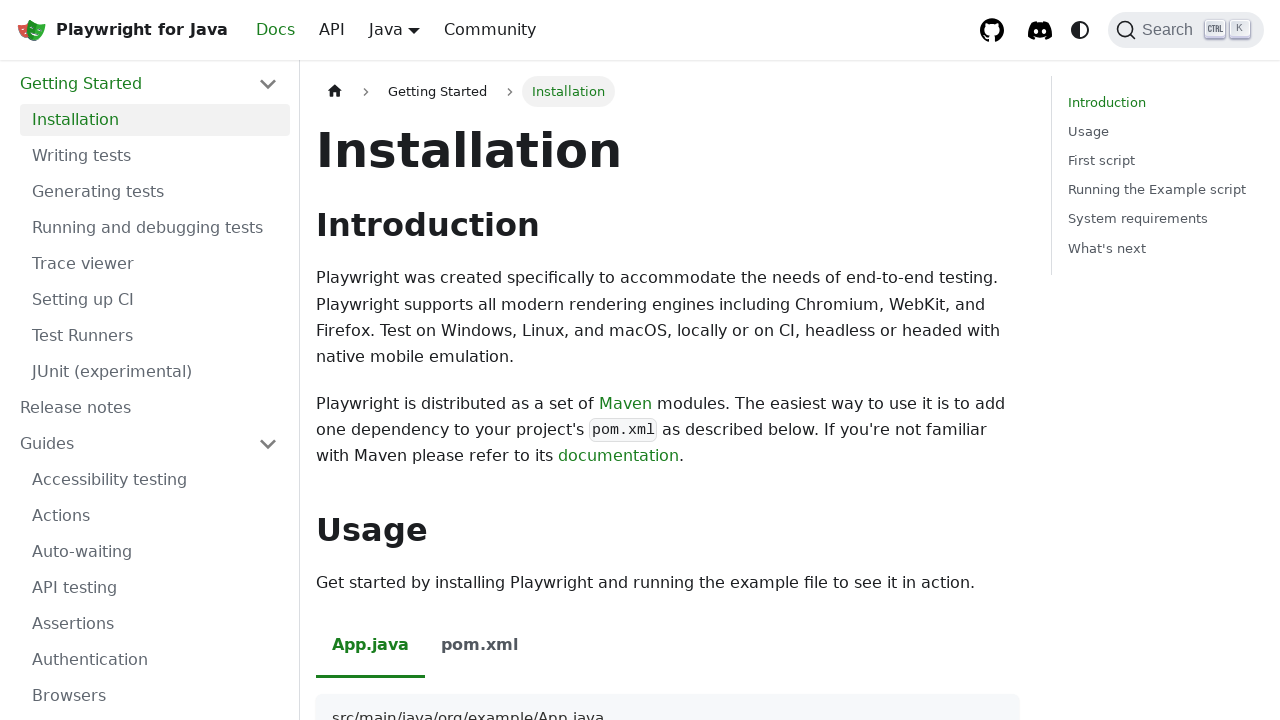